Tests link text locator by clicking the A/B Testing link

Starting URL: https://the-internet.herokuapp.com/

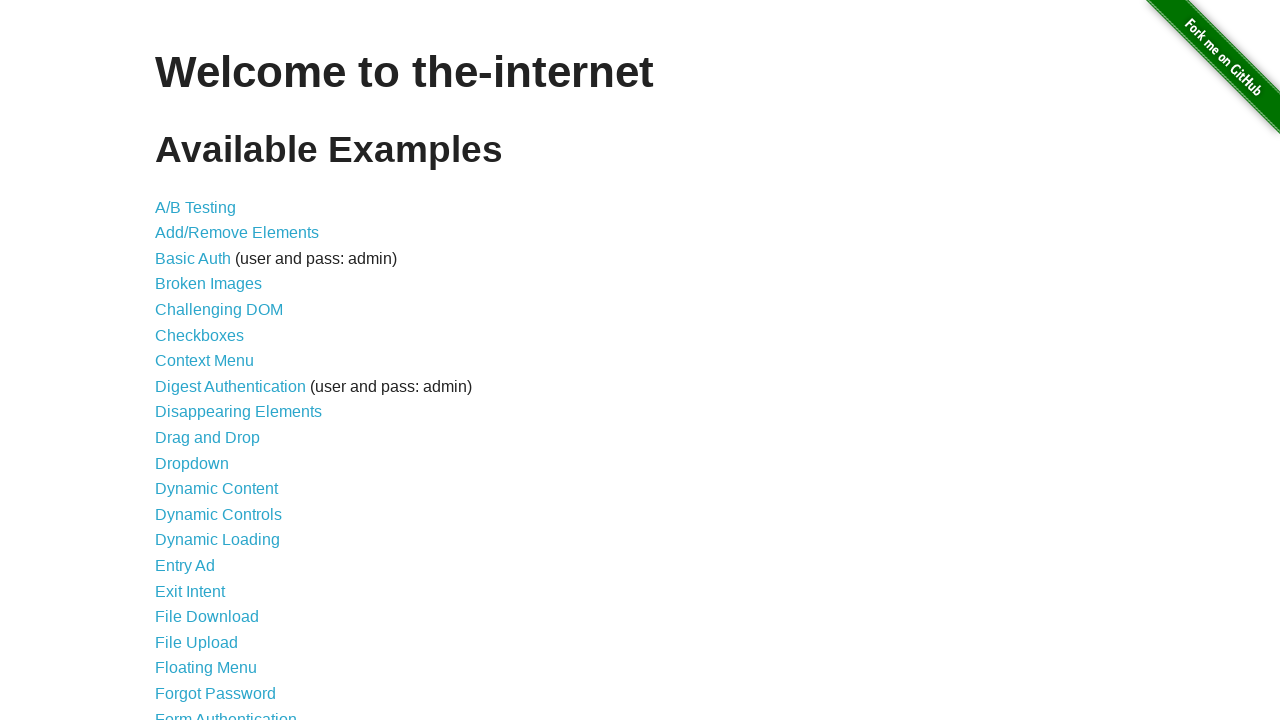

Navigated to the-internet.herokuapp.com homepage
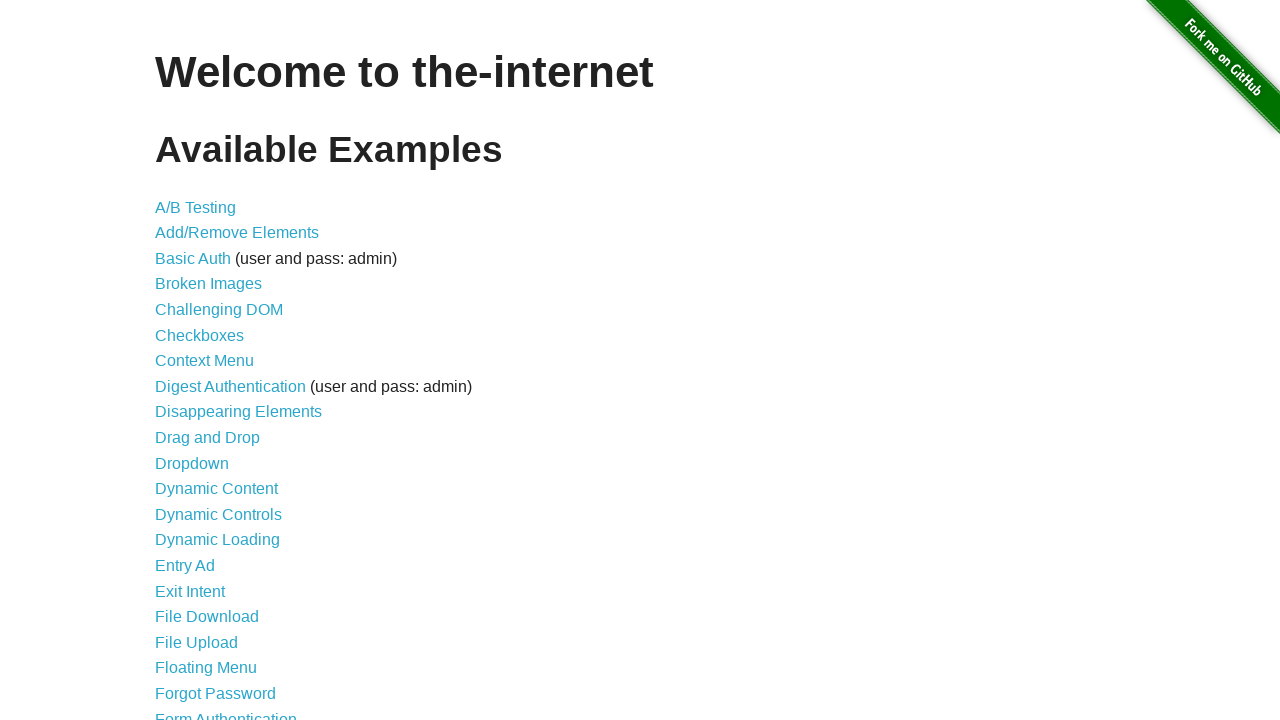

Clicked on A/B Testing link at (196, 207) on text=A/B Testing
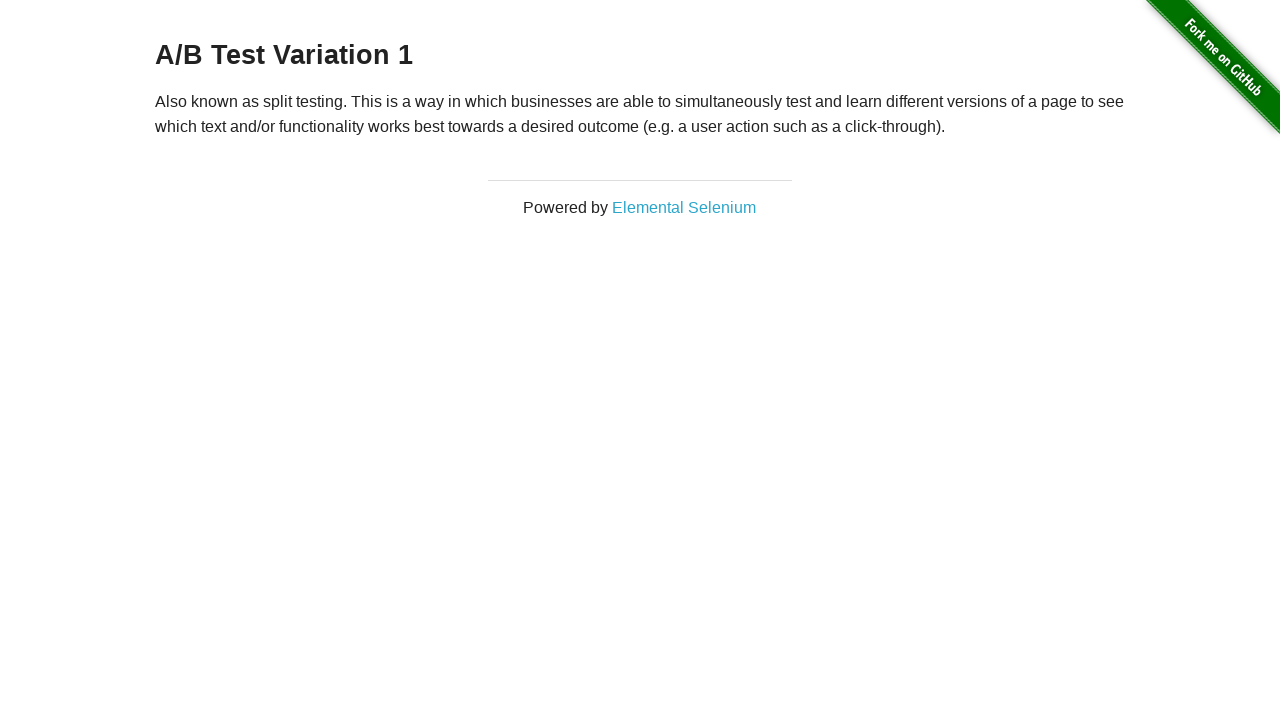

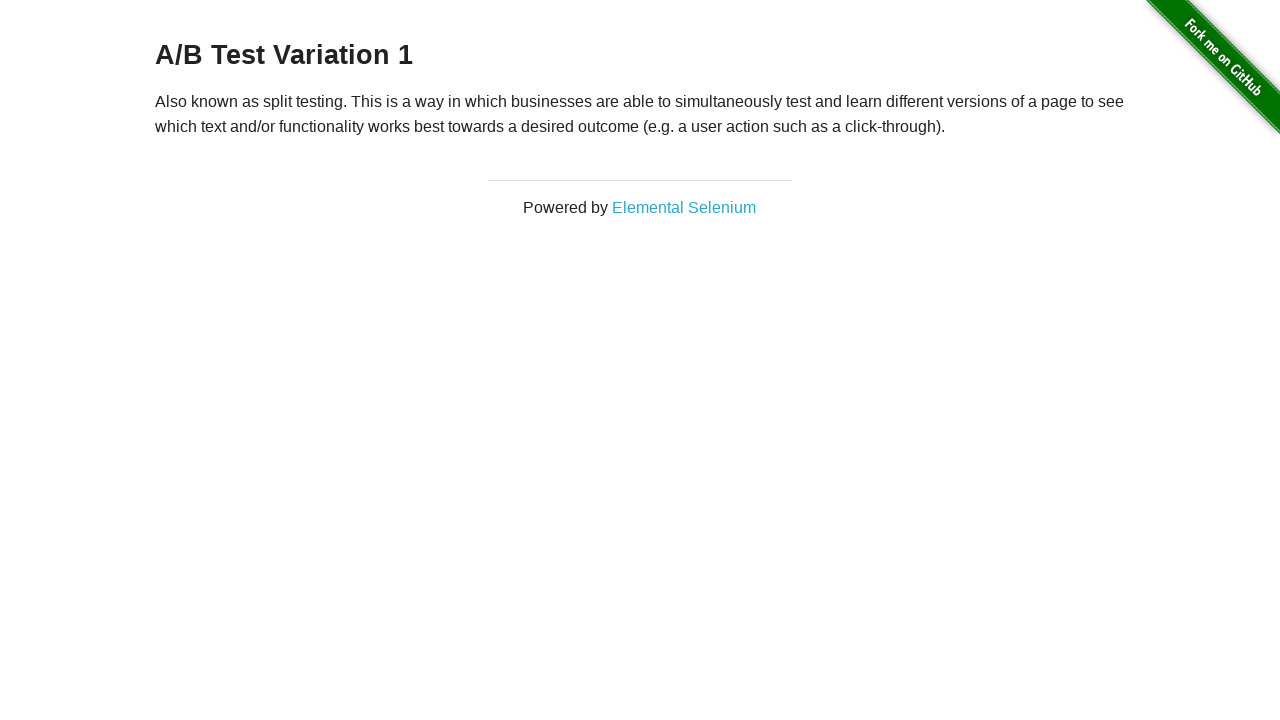